Tests clicking the Moved link that sends an API call returning 301 status.

Starting URL: https://demoqa.com/links

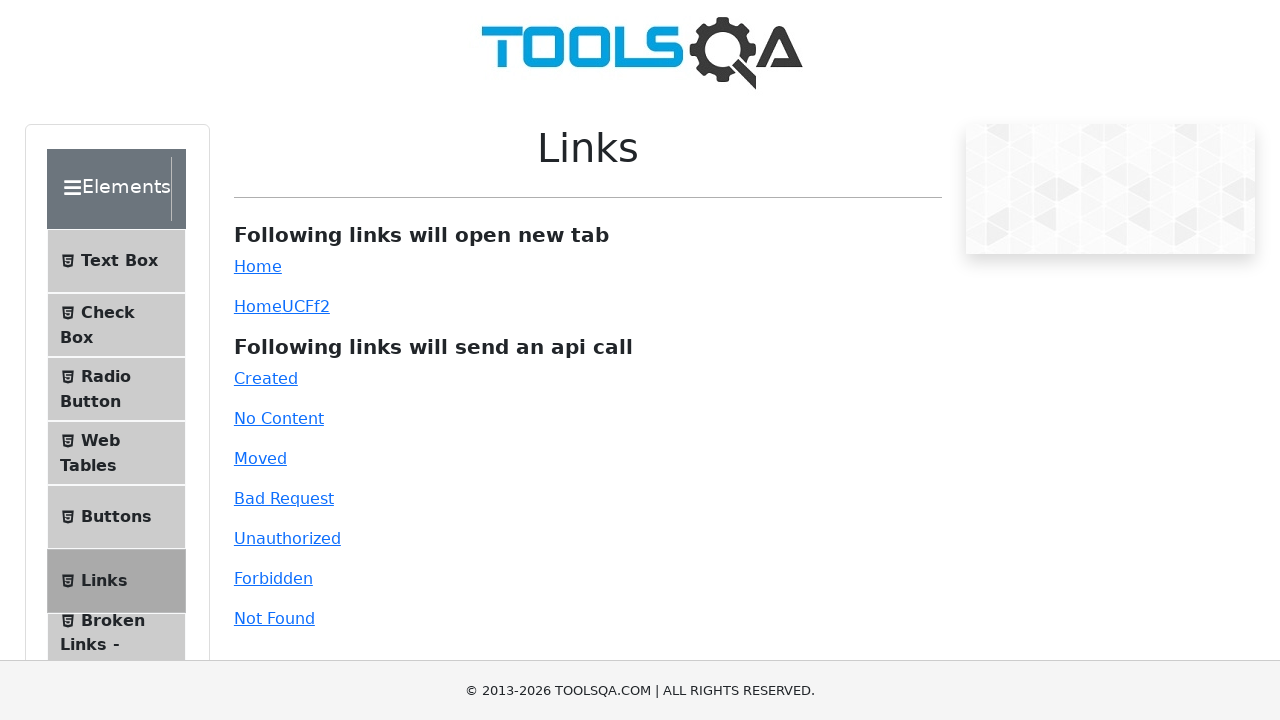

Navigated to https://demoqa.com/links
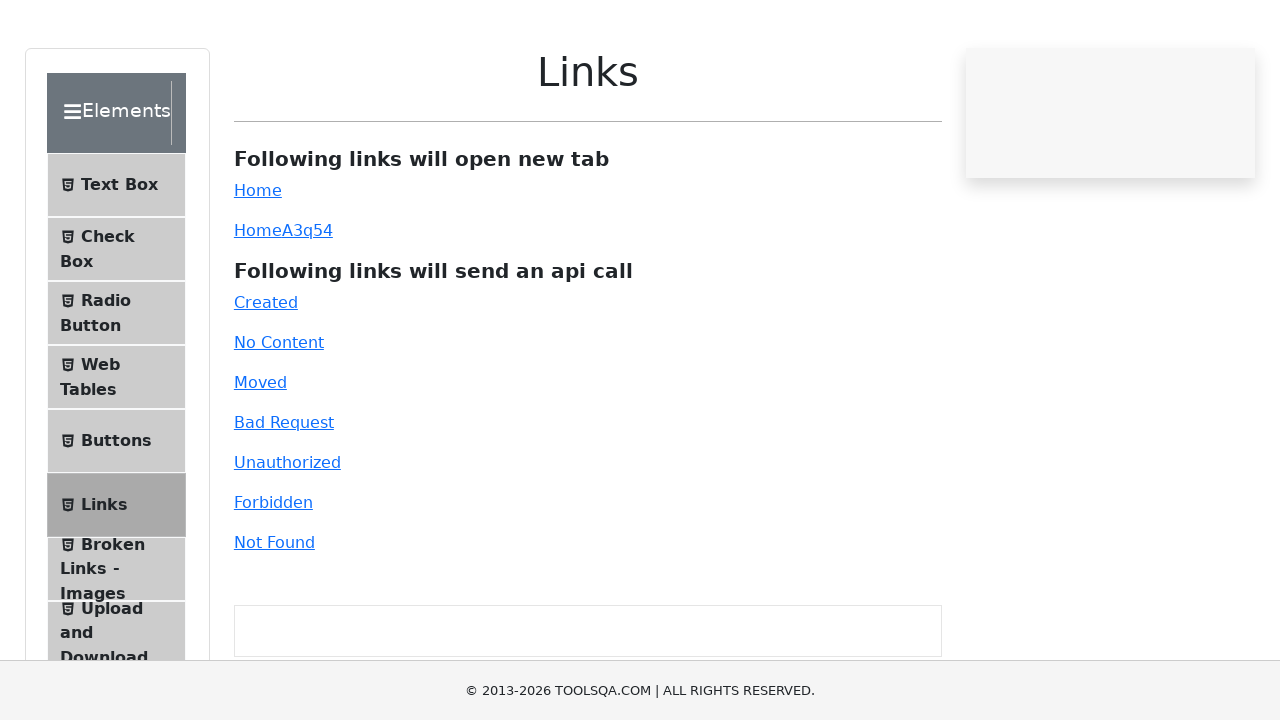

Clicked the 'Moved' link that sends API call with 301 status at (260, 458) on #moved
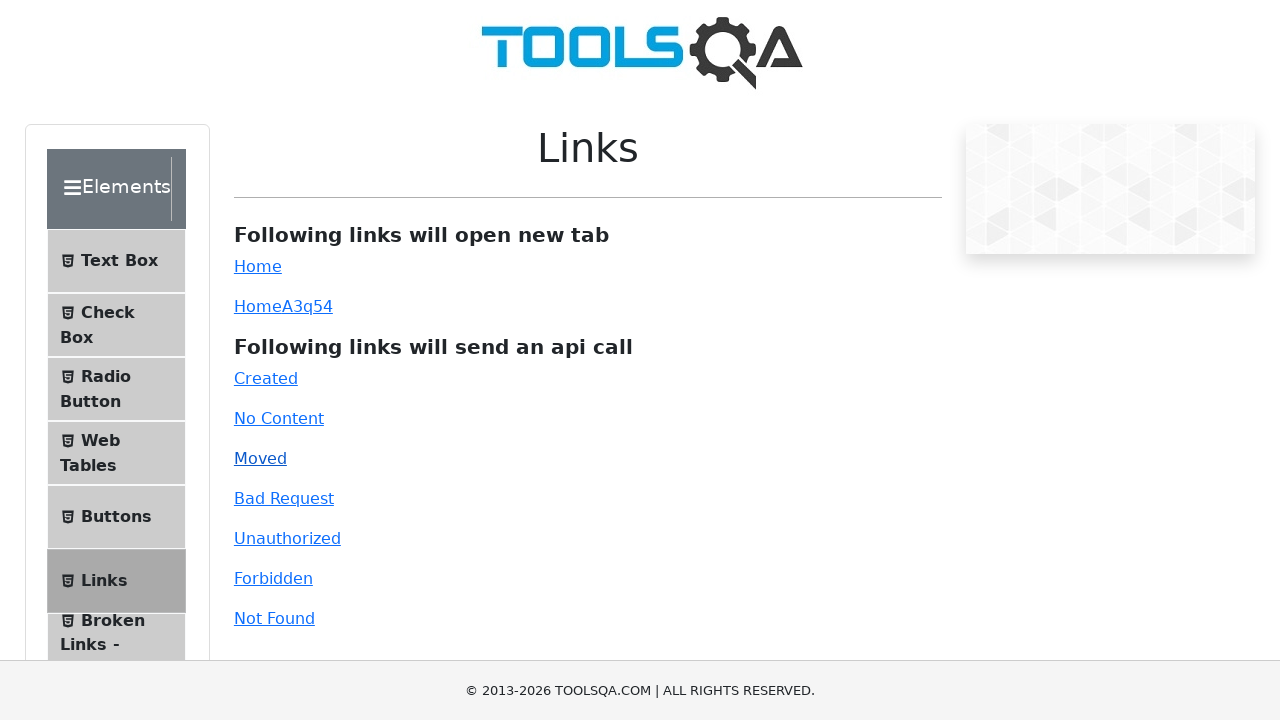

API response message appeared on page
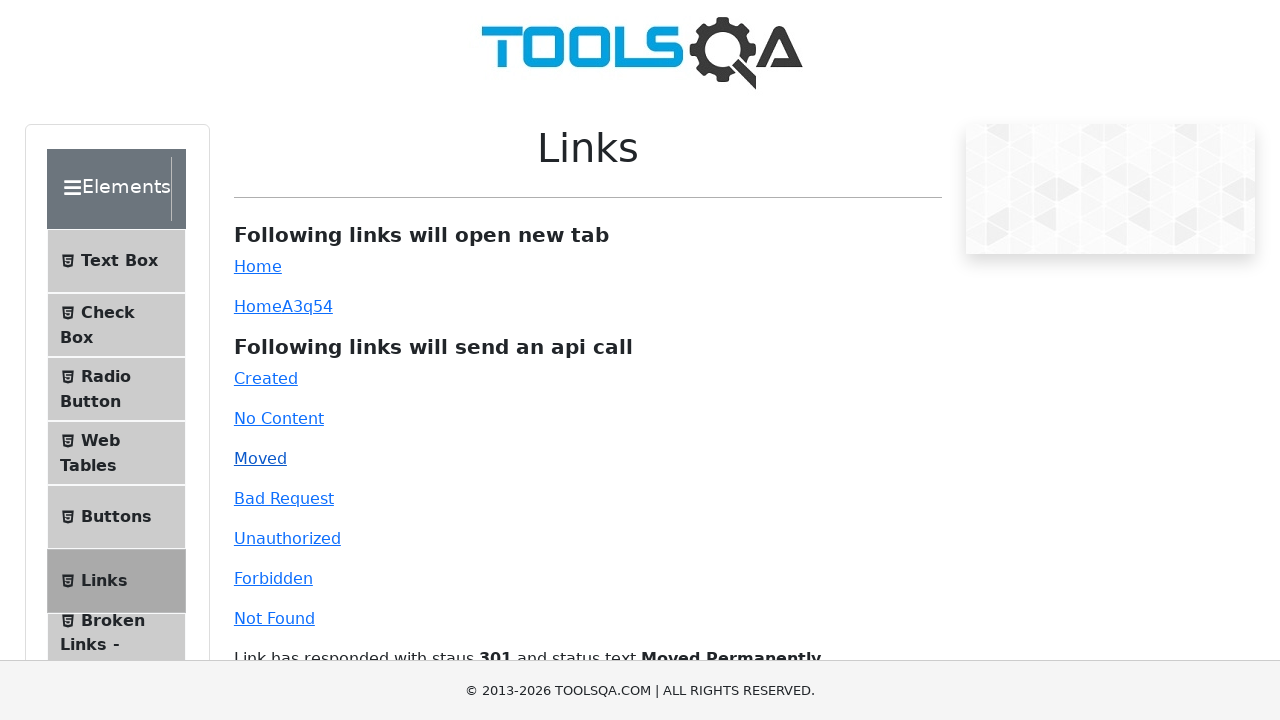

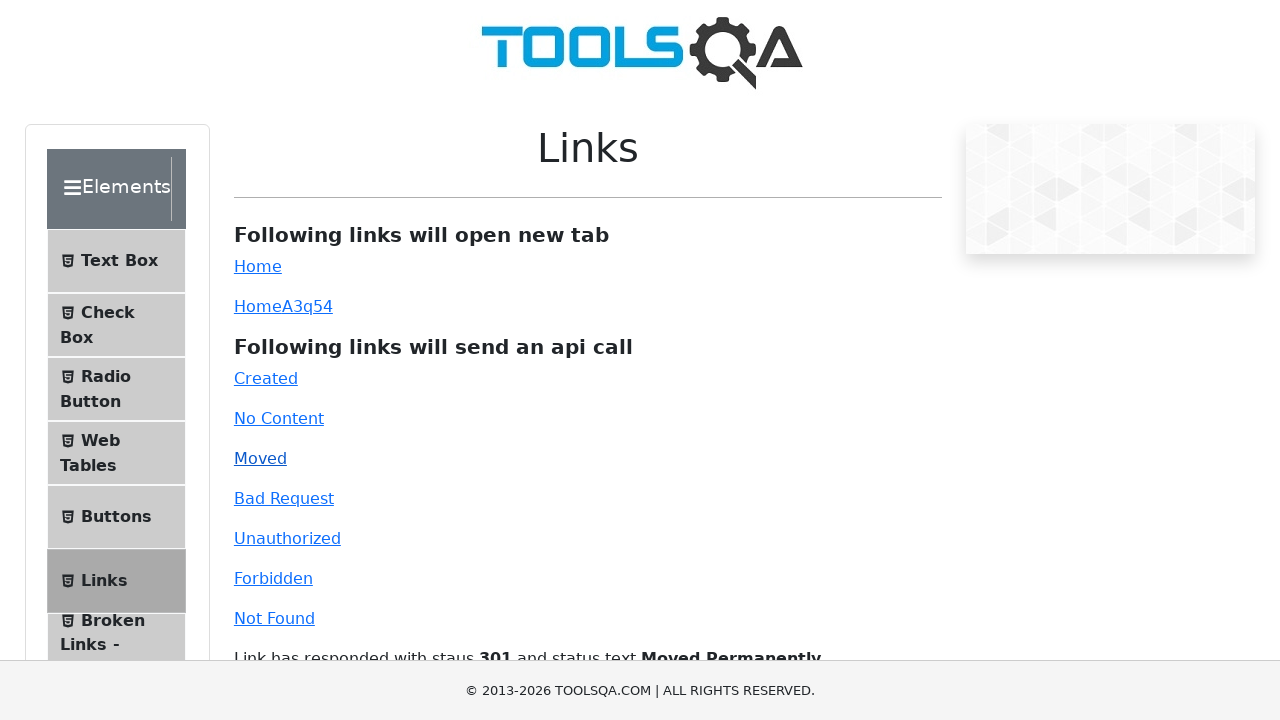